Tests dev.to website by searching for "Selenium", navigating back, then clicking on "Latest" to view the latest featured post

Starting URL: https://dev.to

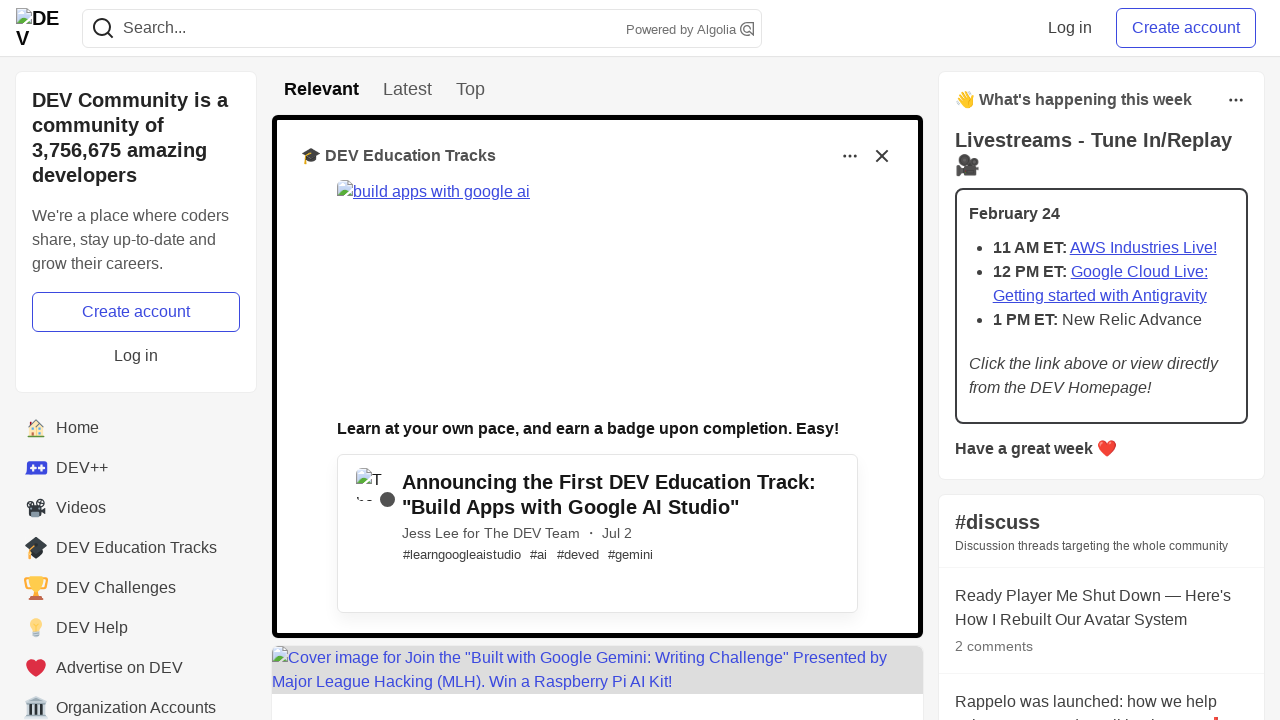

Filled search bar with 'Selenium' on input[name='q']
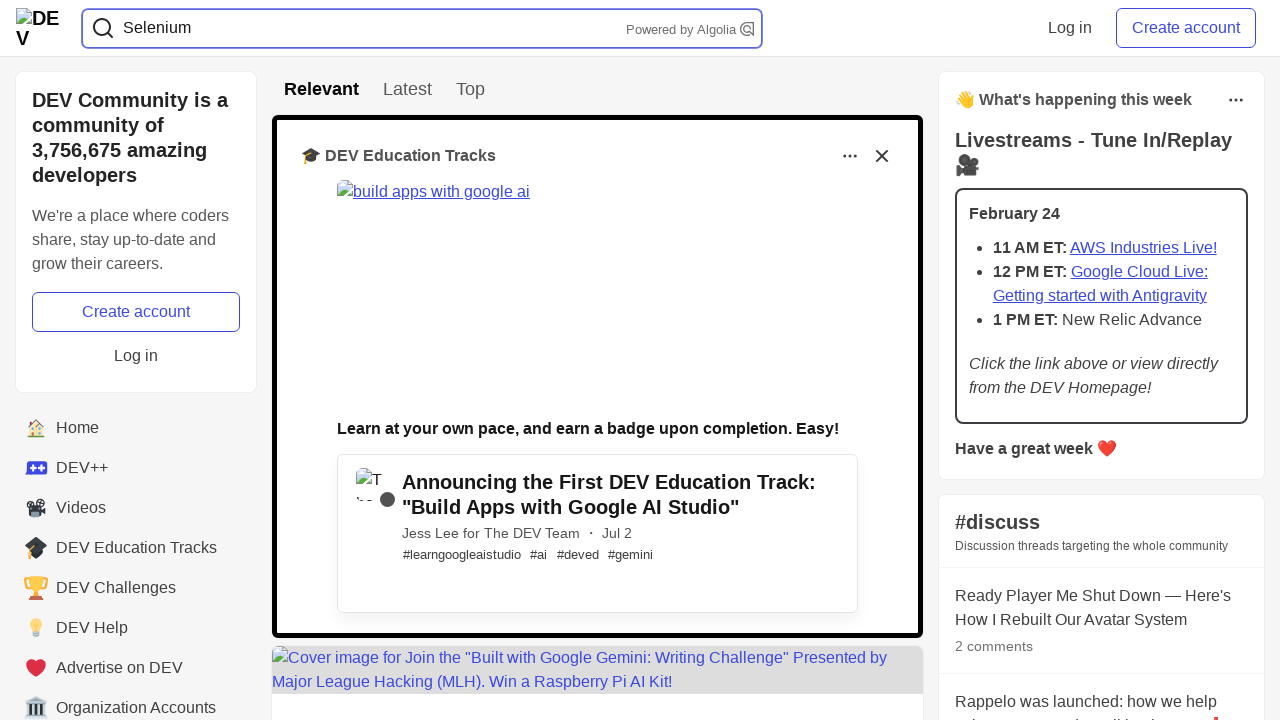

Pressed Enter to search for 'Selenium' on input[name='q']
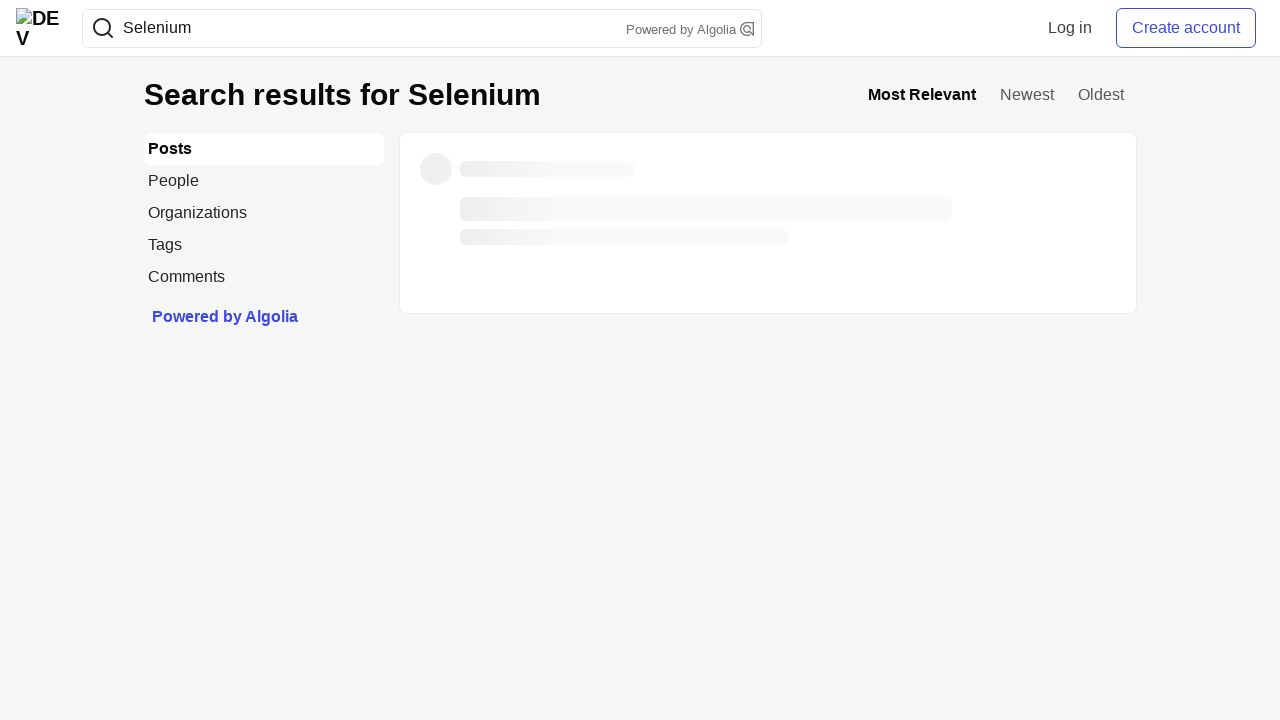

Search results loaded with article elements
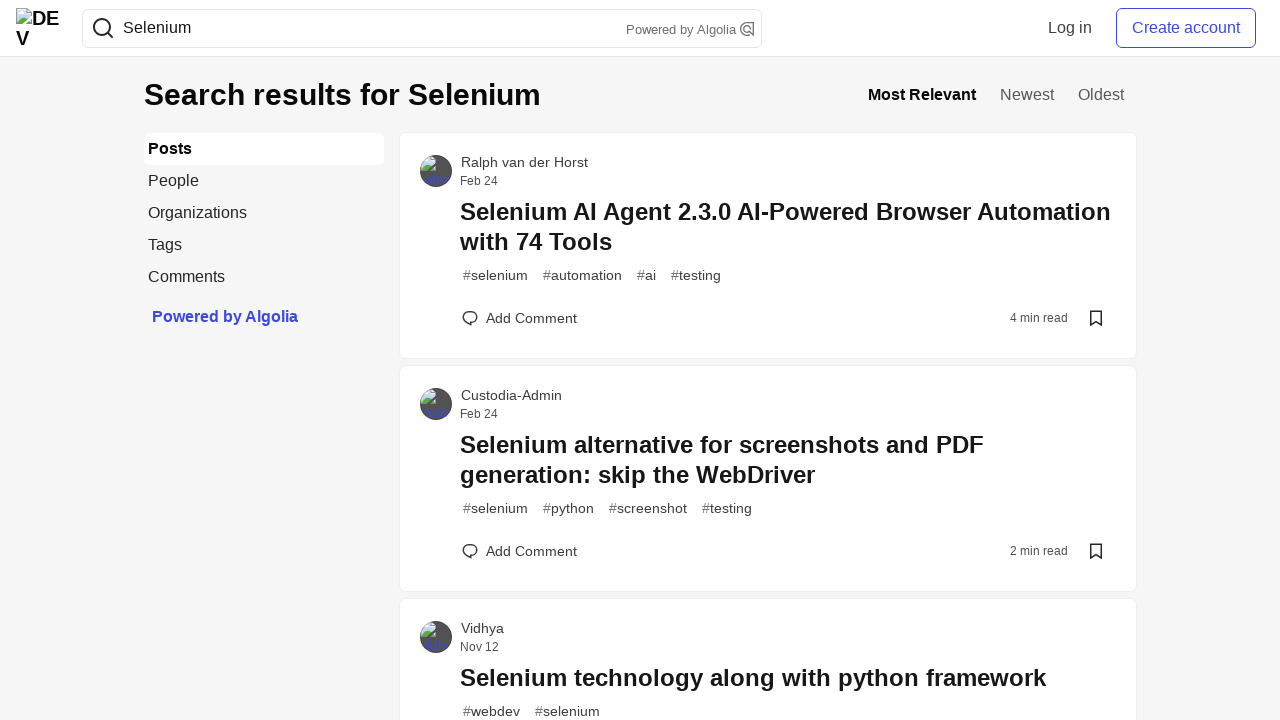

Navigated back to previous page
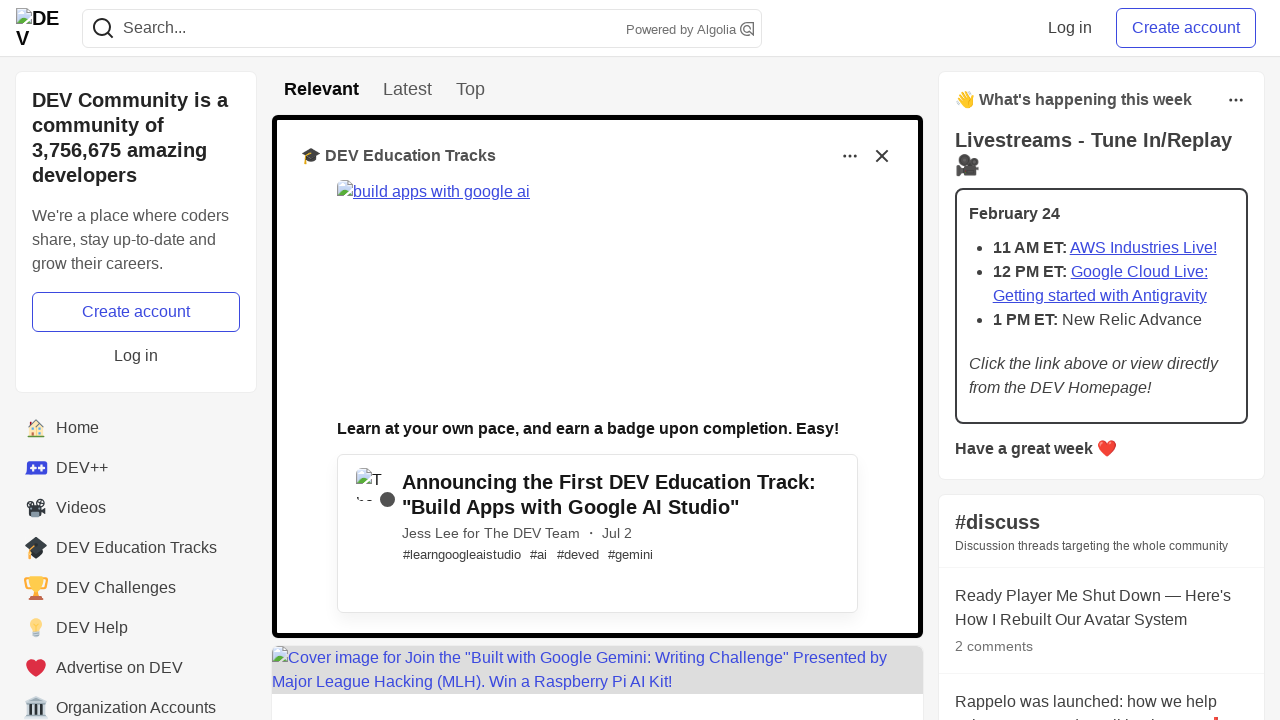

Clicked on 'Latest' link at (408, 90) on text=Latest
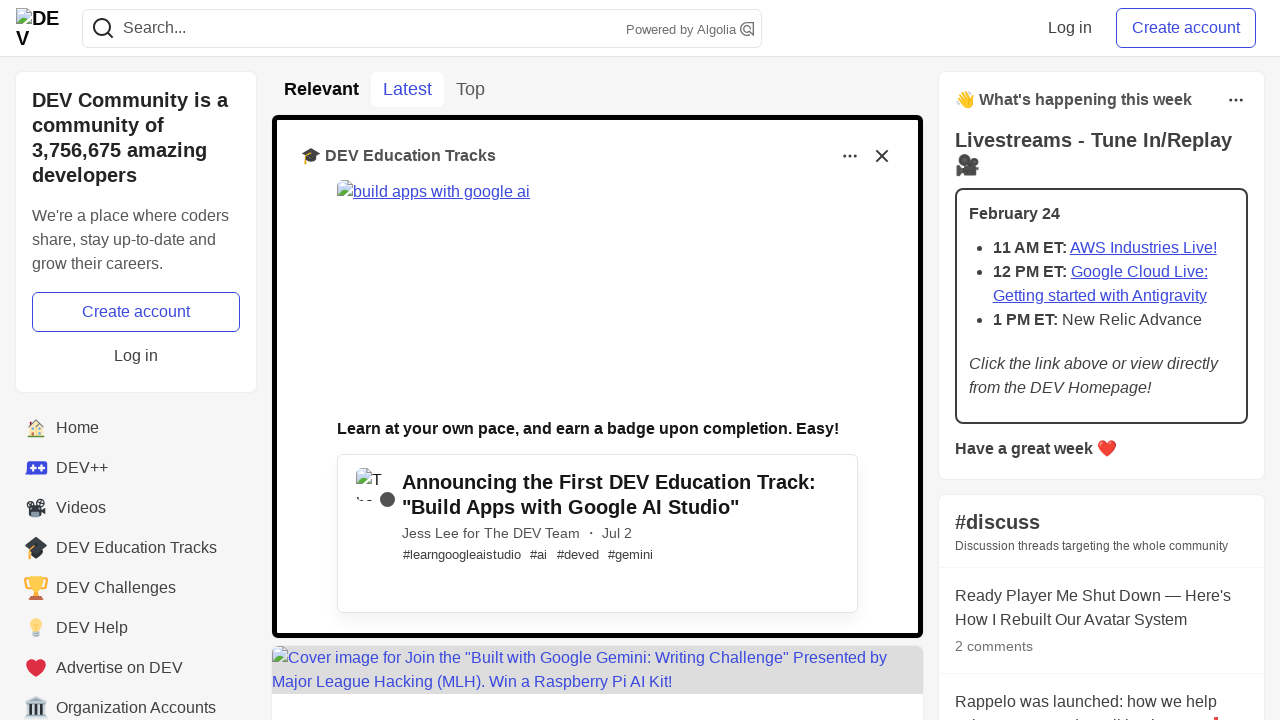

Latest featured posts loaded
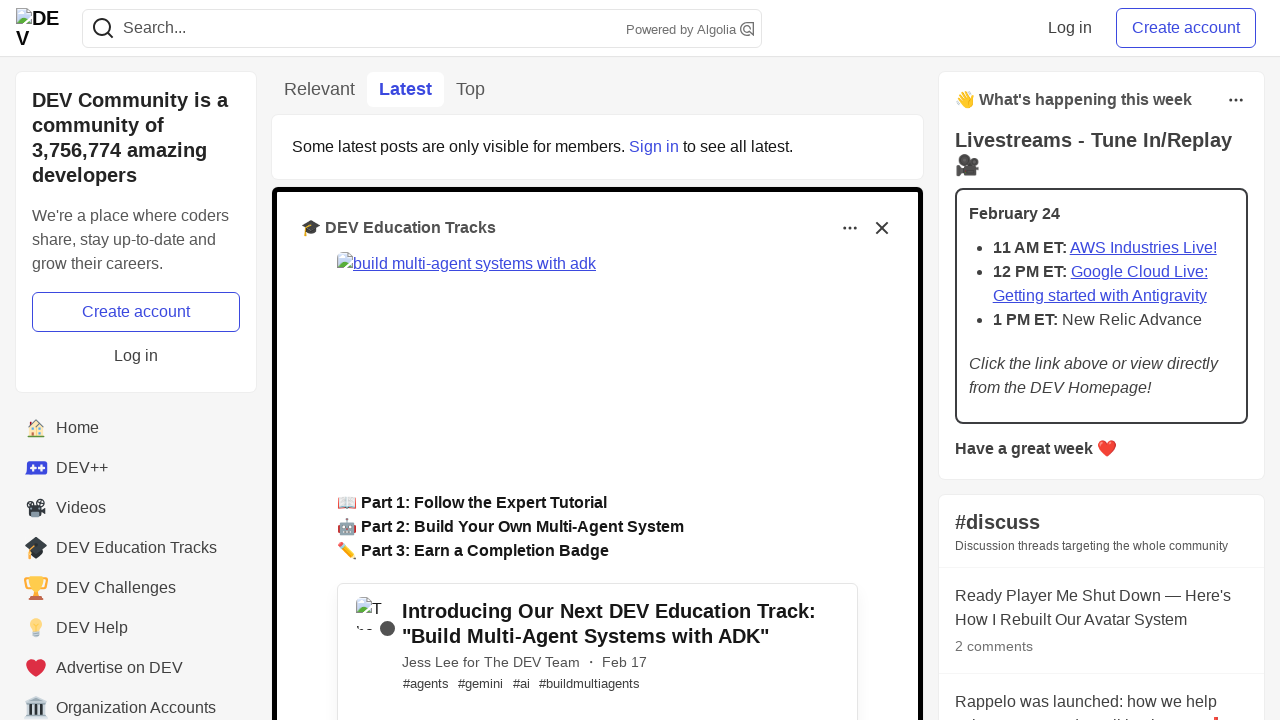

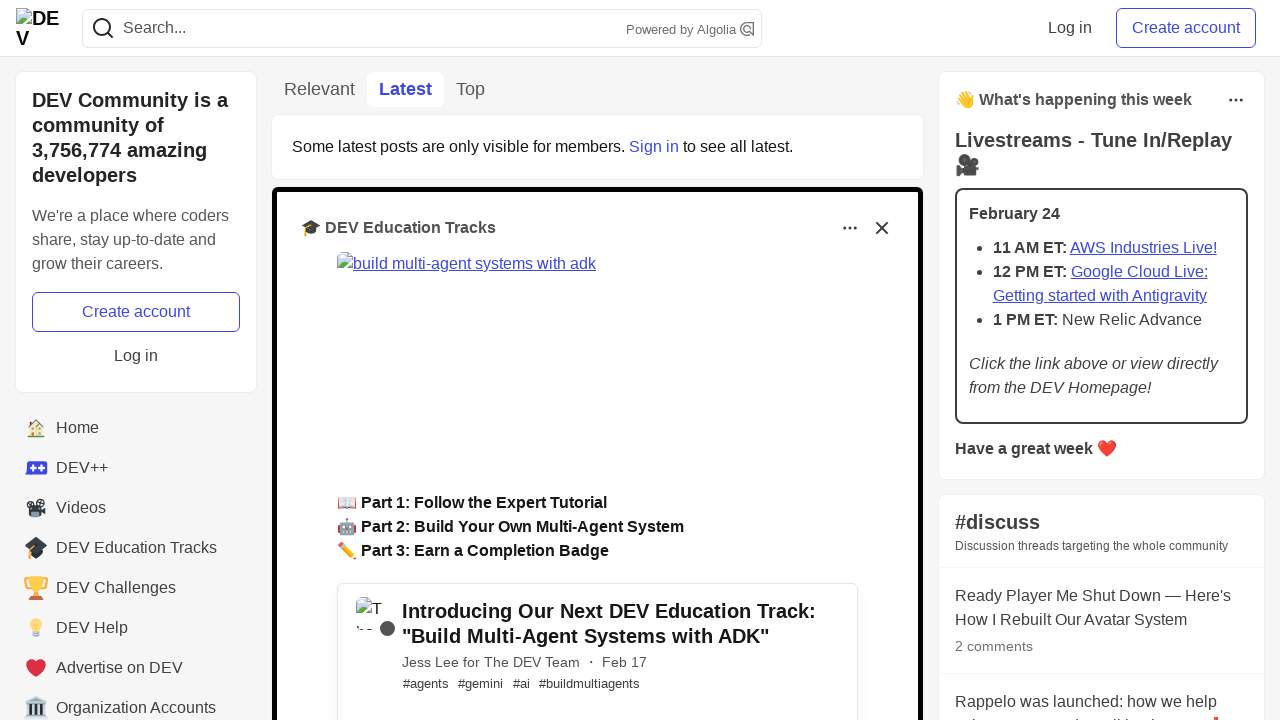